Tests dynamic page loading where a new element is rendered after clicking a start button. Clicks the start button and waits for the "Hello World" finish text to appear.

Starting URL: http://the-internet.herokuapp.com/dynamic_loading/2

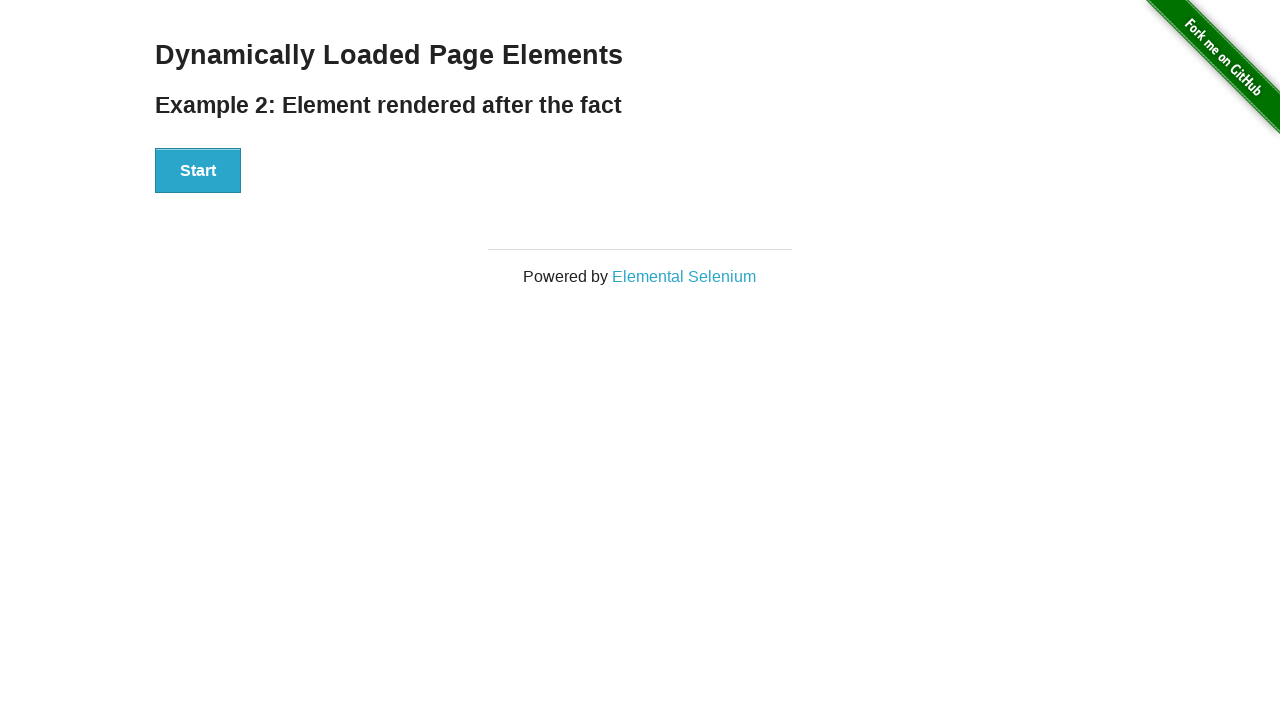

Clicked the Start button to begin dynamic loading at (198, 171) on #start button
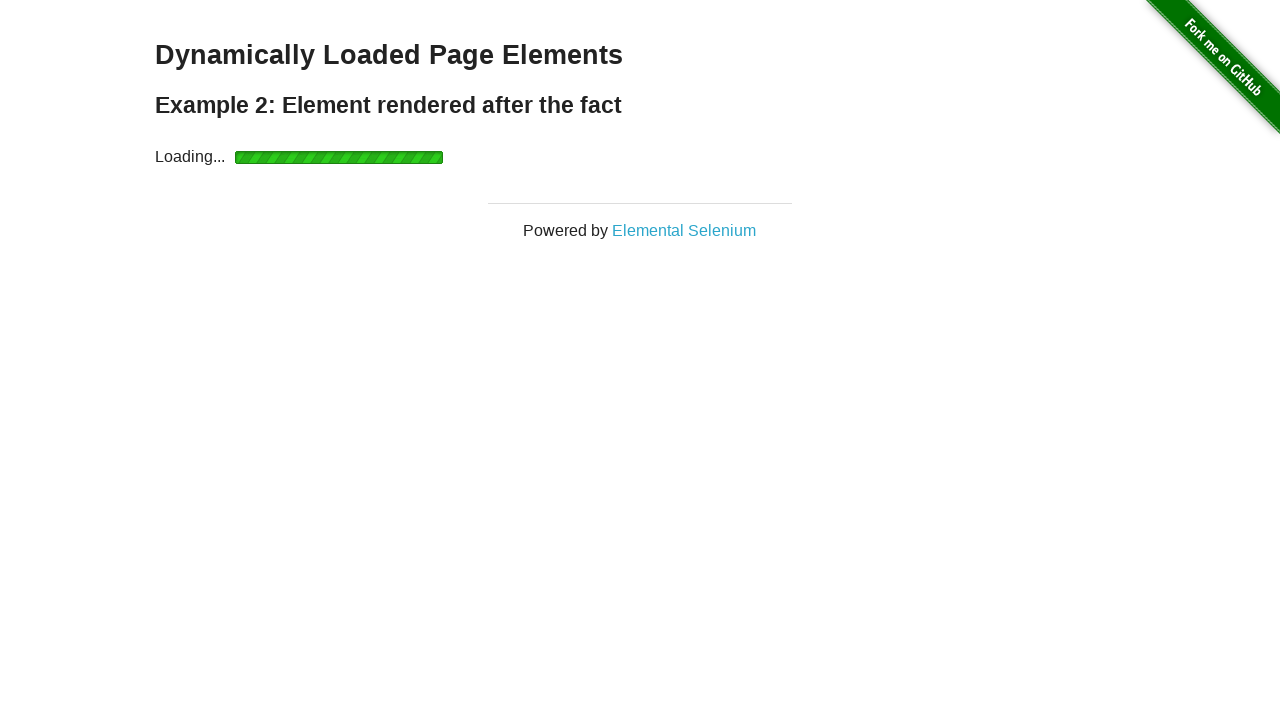

Waited for the finish element to become visible after dynamic loading completed
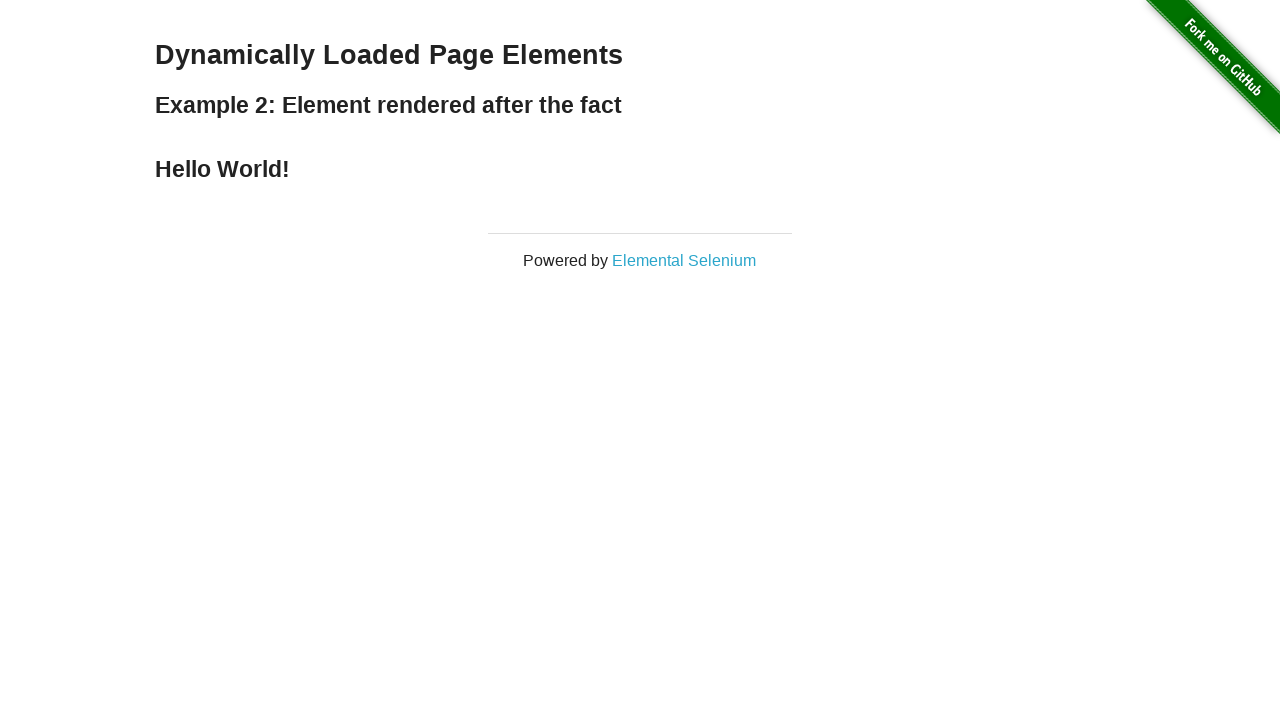

Verified that the 'Hello World' finish element is visible
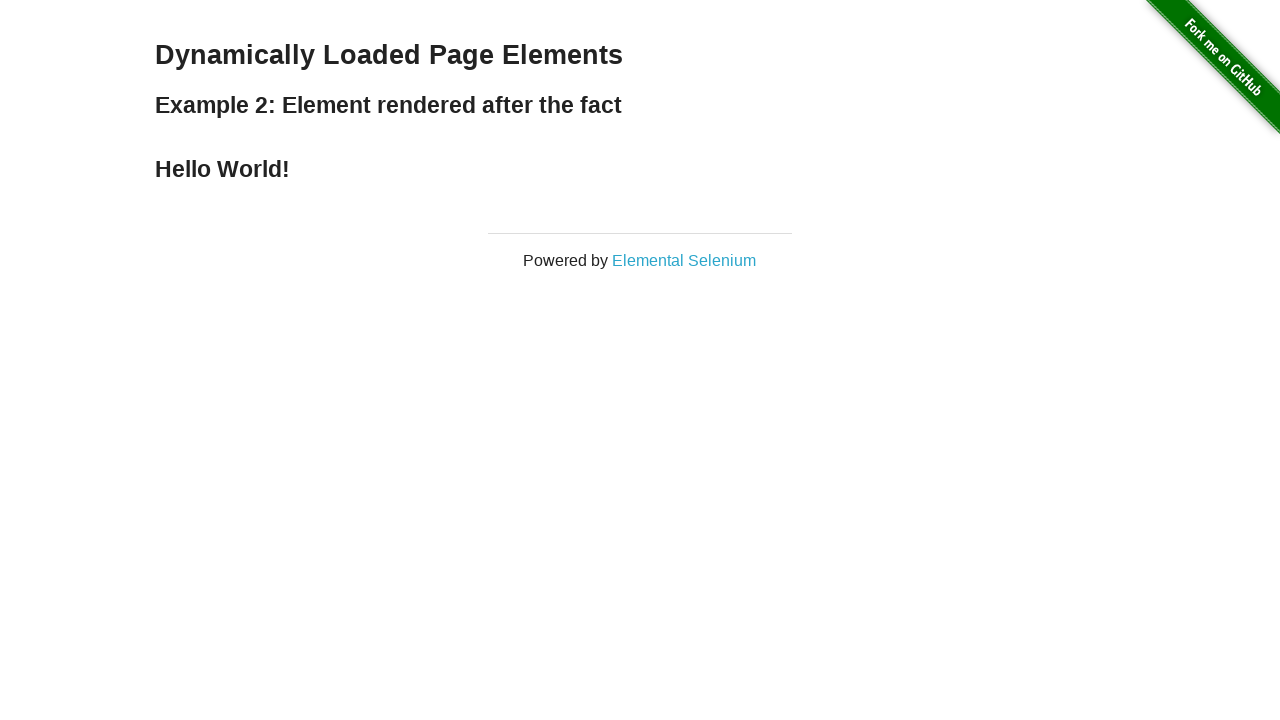

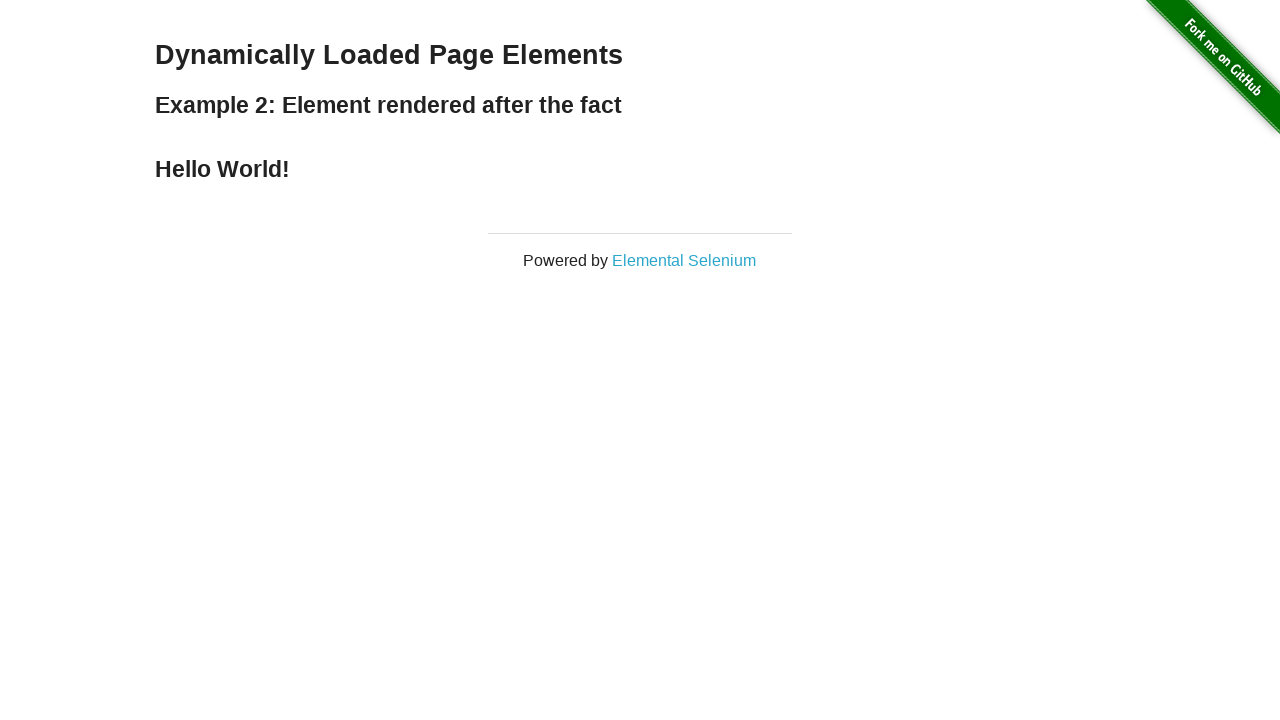